Tests a redirect workflow by clicking a button that opens a new window, then performing a mathematical calculation based on a value from the new page, filling in the answer, and submitting the form.

Starting URL: http://suninjuly.github.io/redirect_accept.html

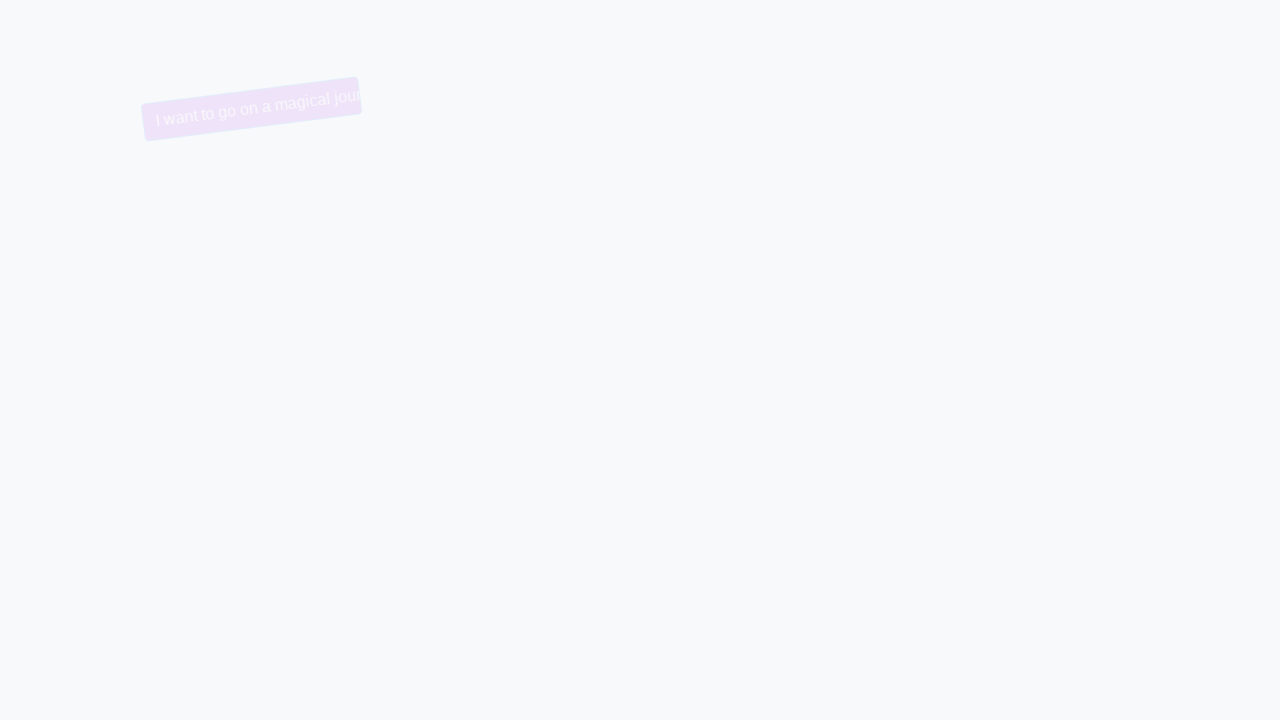

Clicked button to open new window at (266, 109) on button.btn
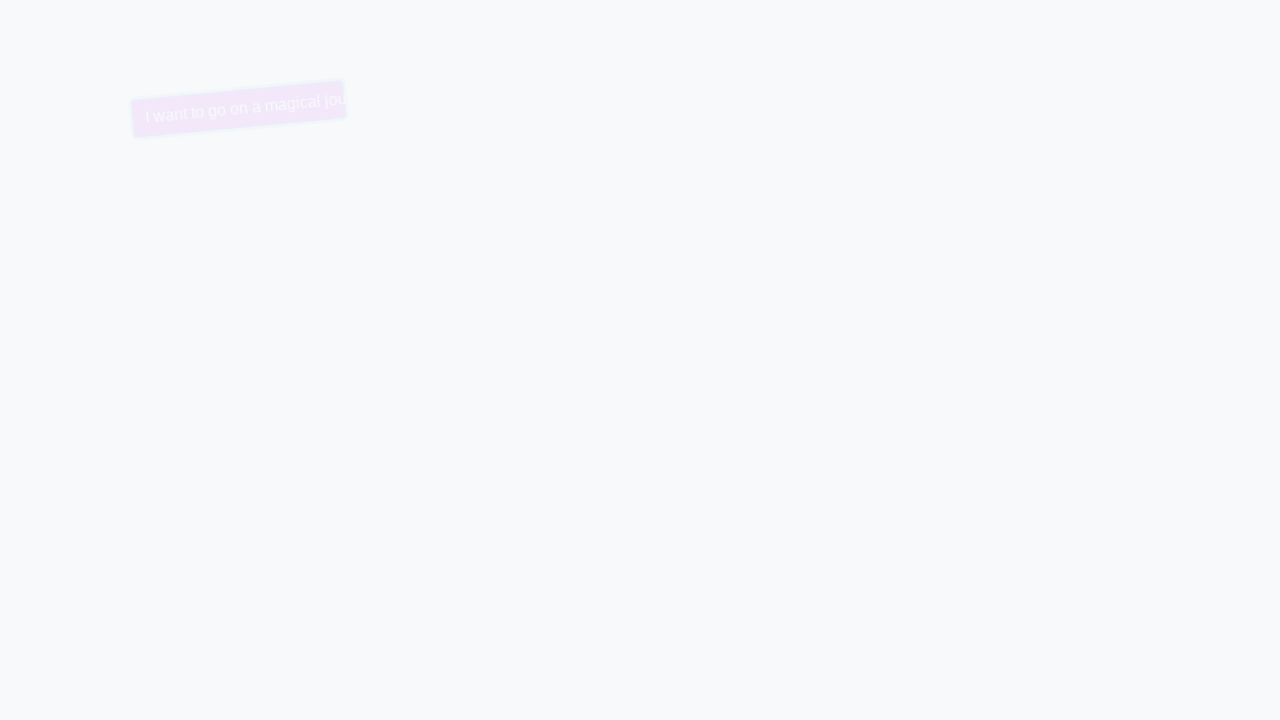

New page opened in context
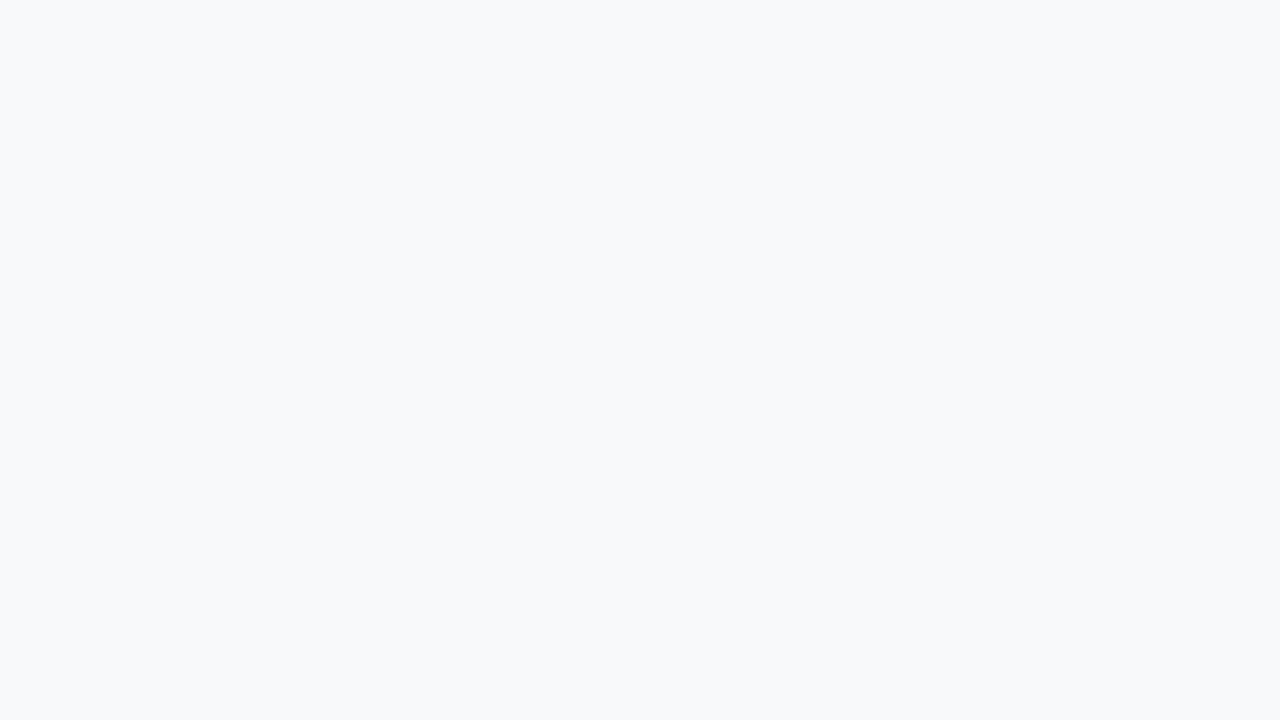

New page fully loaded
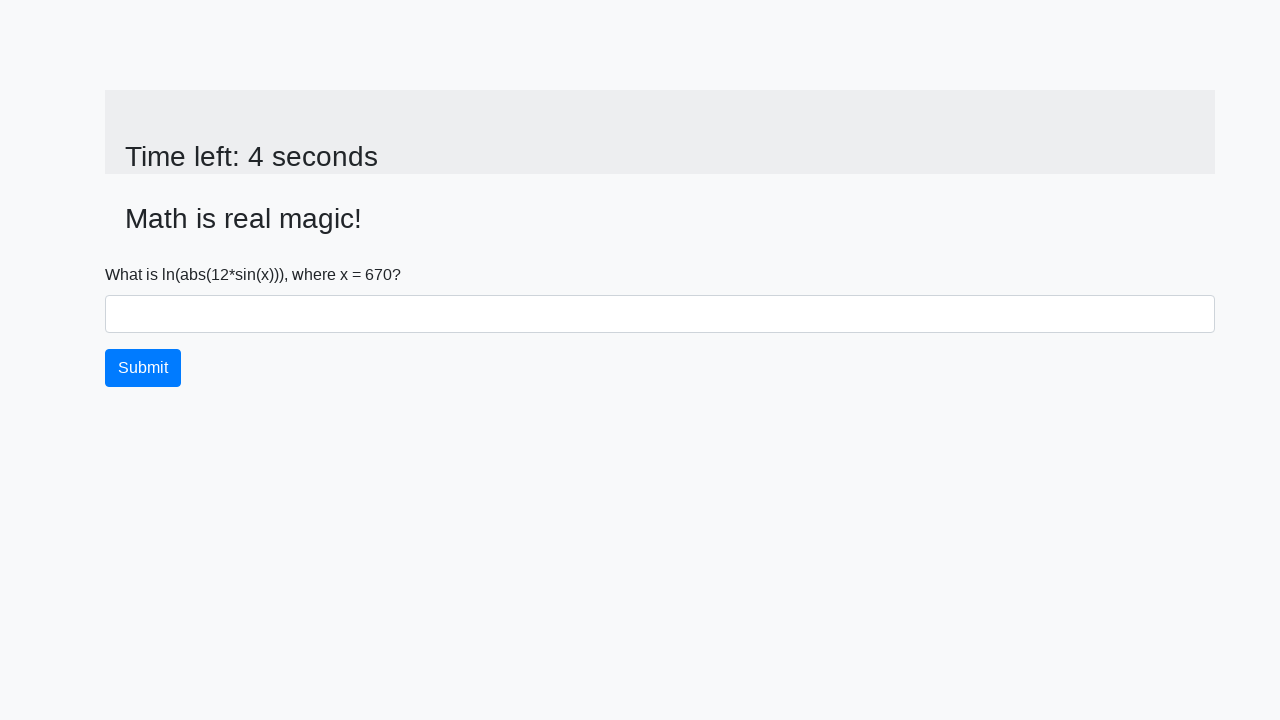

Retrieved x value from new page: 670
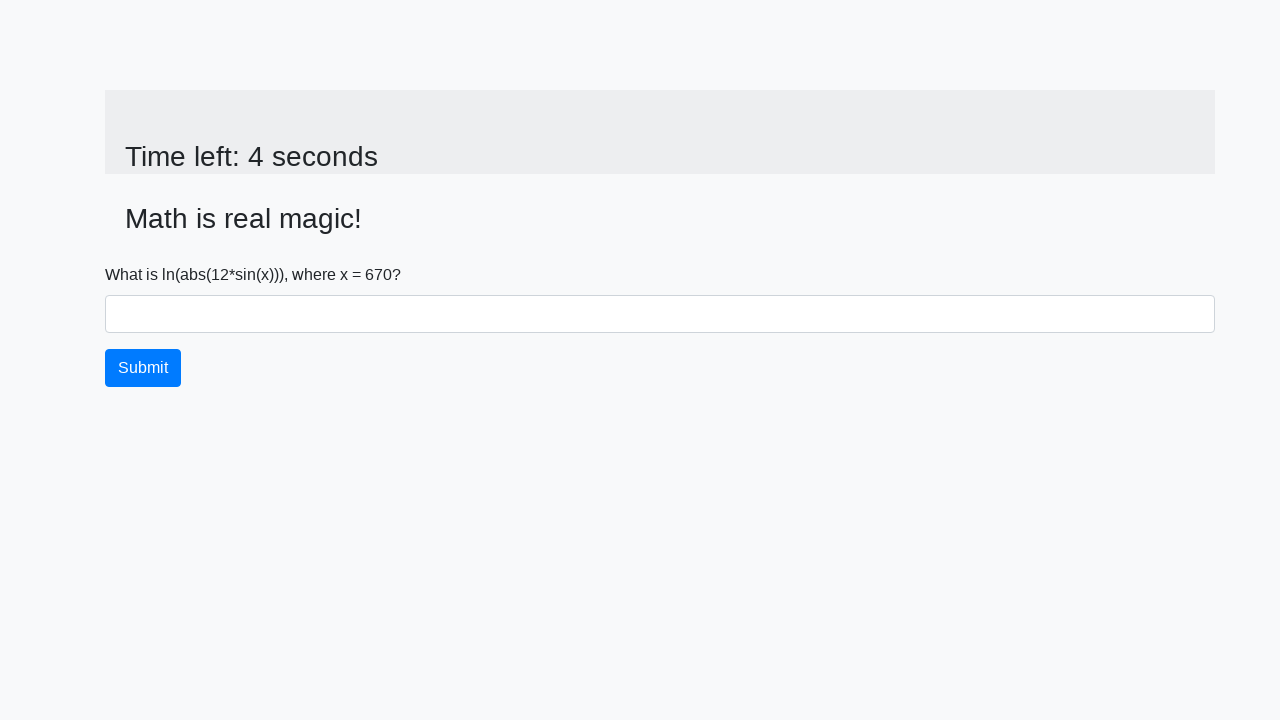

Calculated mathematical result: log(abs(12 * sin(670))) = 2.1907414310299287
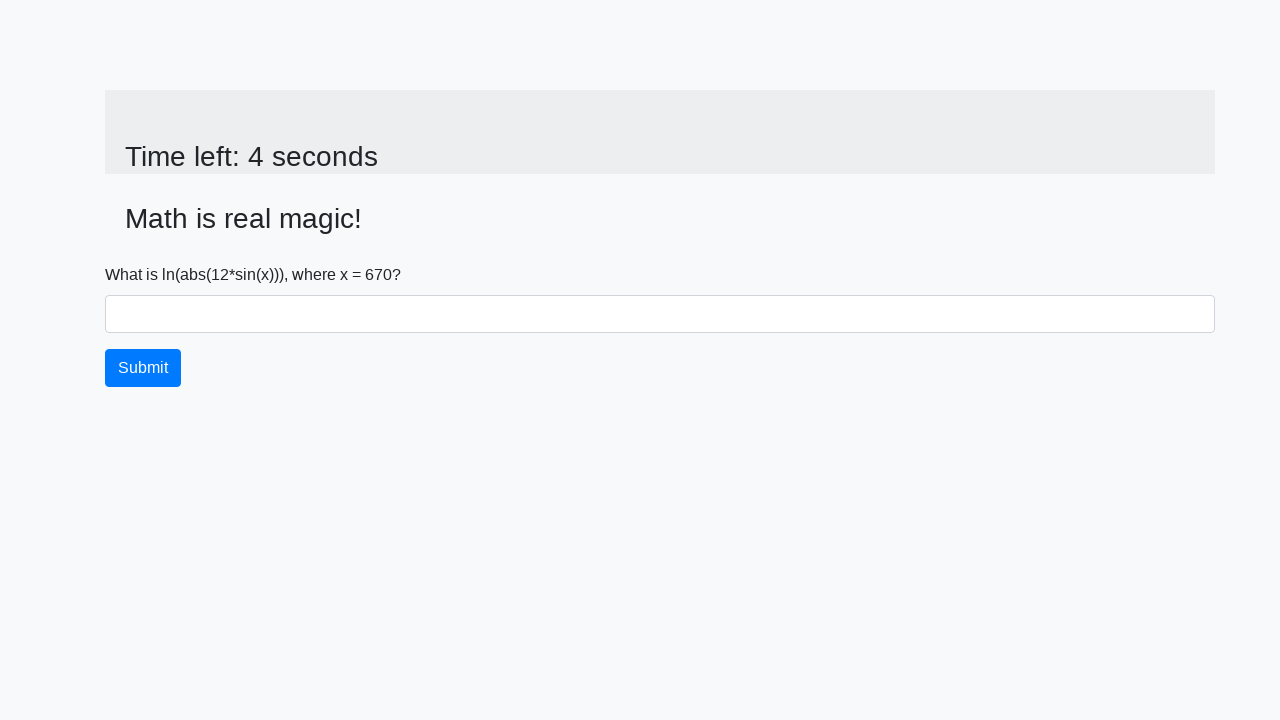

Filled answer field with calculated value: 2.1907414310299287 on #answer
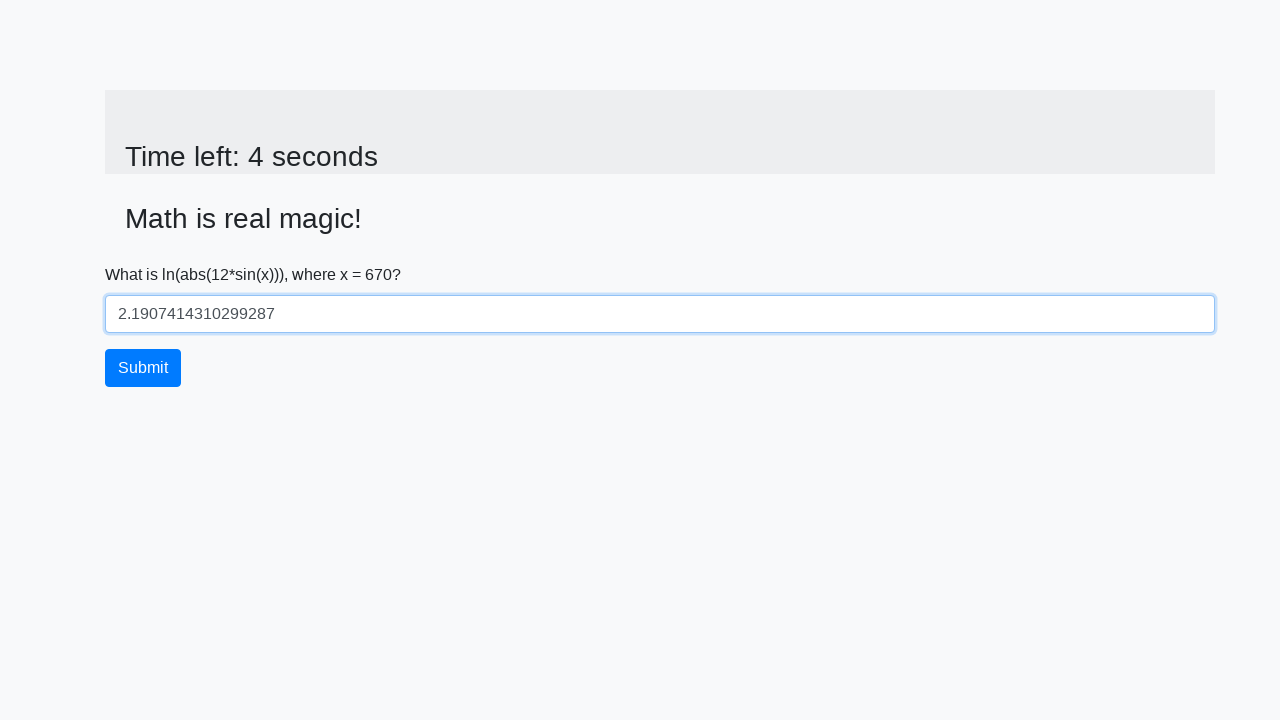

Clicked submit button to complete redirect workflow at (143, 368) on button.btn
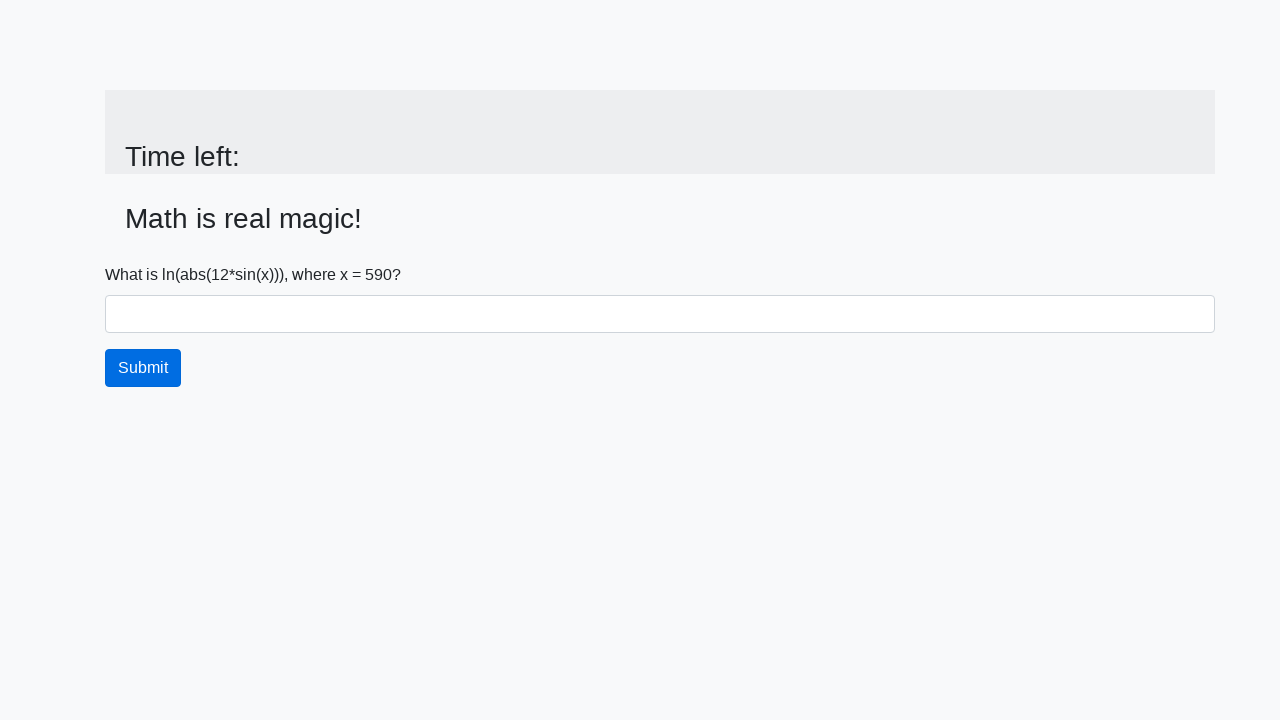

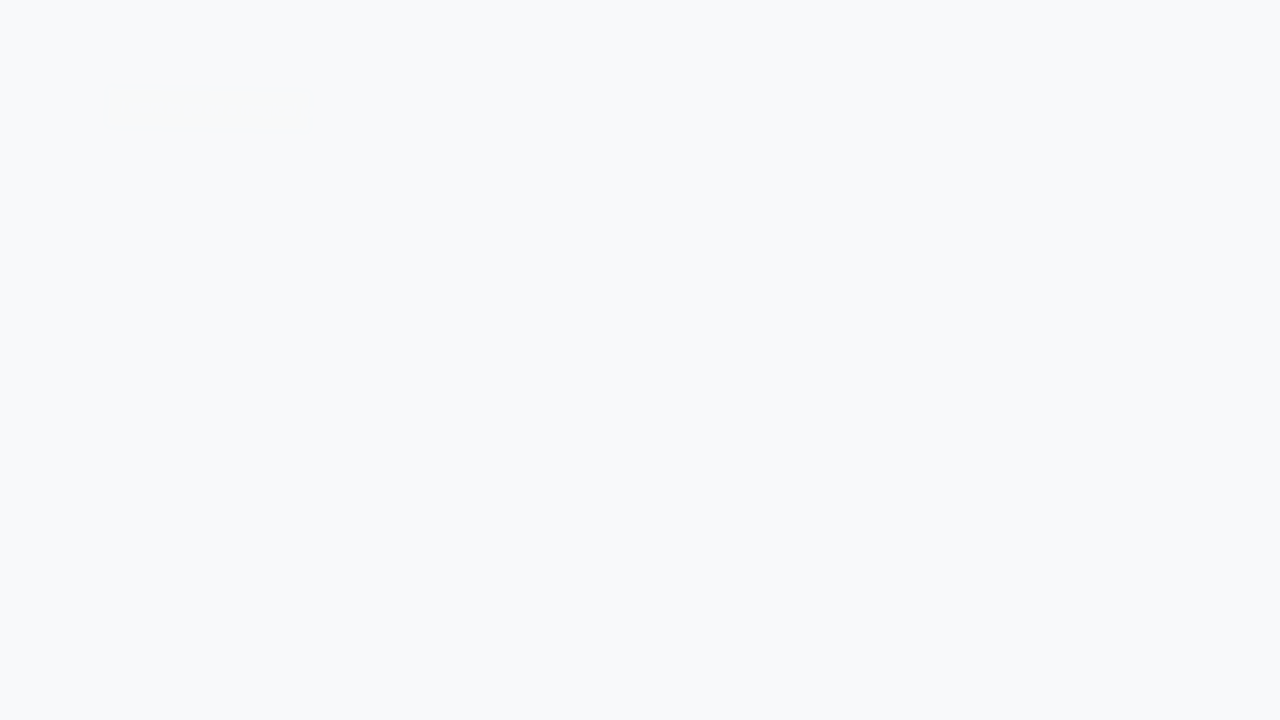